Tests JavaScript confirm dialog functionality by clicking the JS Confirm button and dismissing the alert popup

Starting URL: https://the-internet.herokuapp.com/javascript_alerts

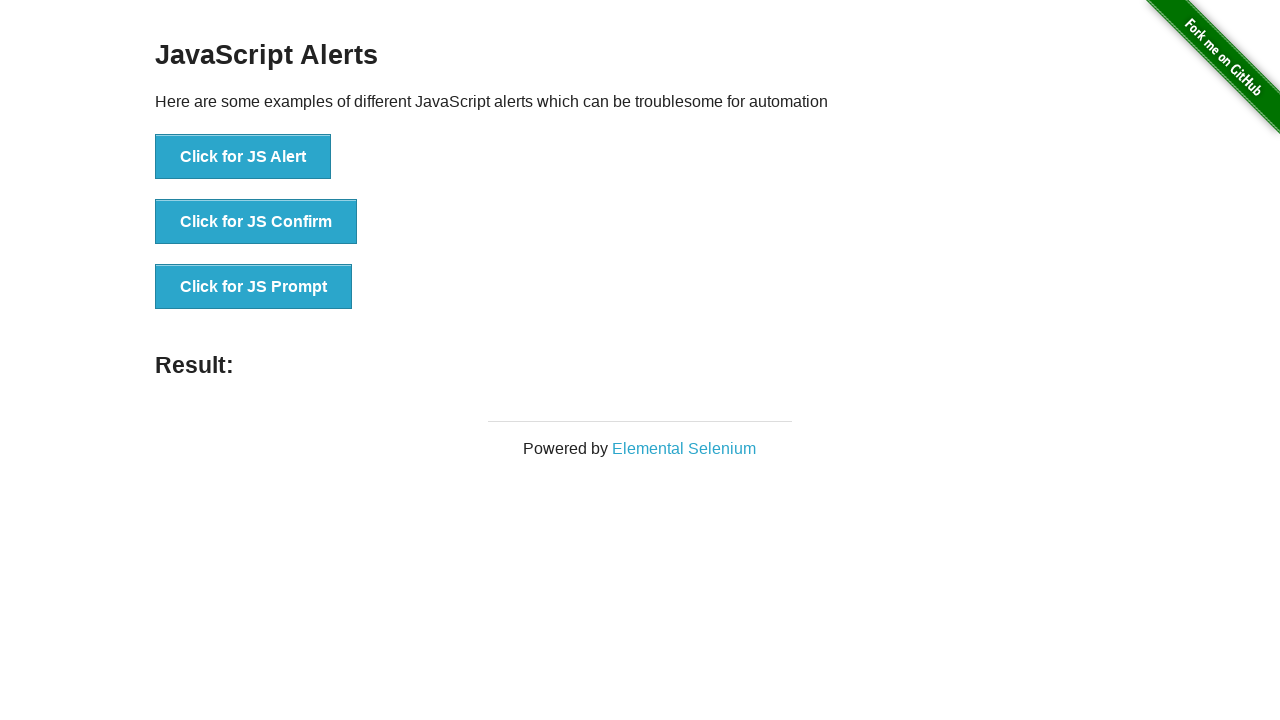

Clicked the JS Confirm button to trigger the confirm dialog at (256, 222) on //button[@onclick="jsConfirm()"]
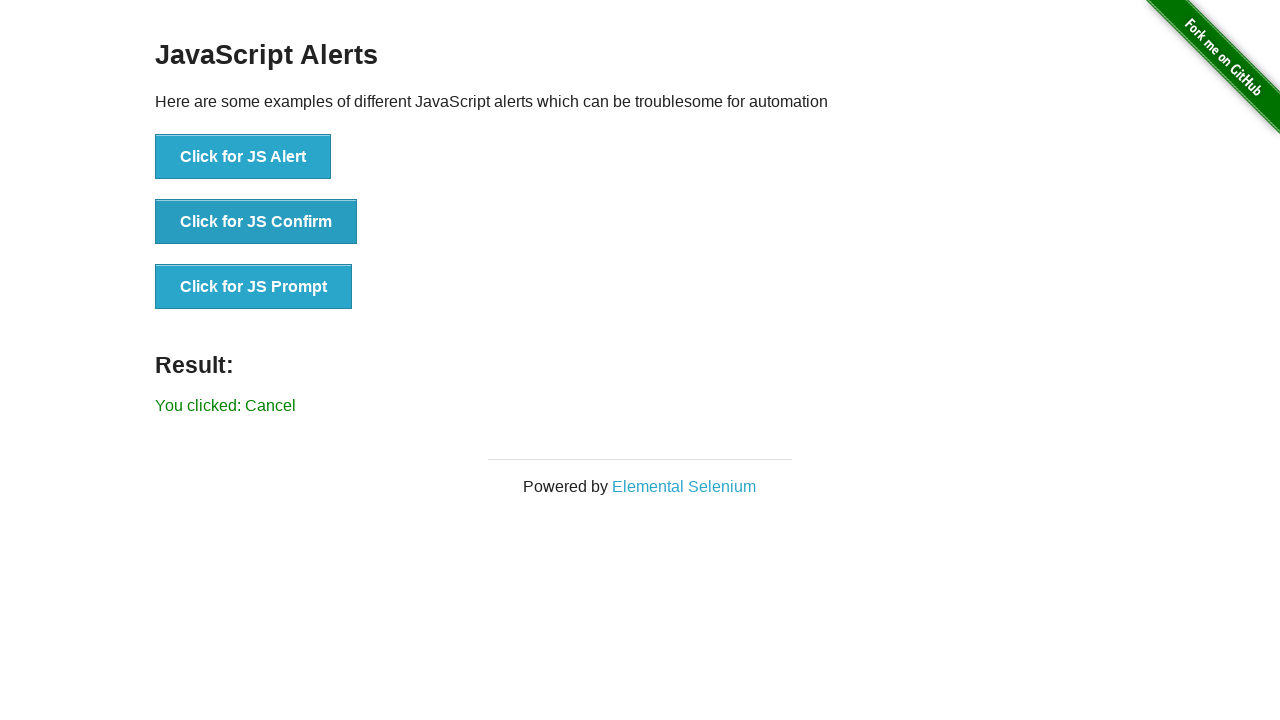

Set up dialog handler to dismiss the confirm dialog
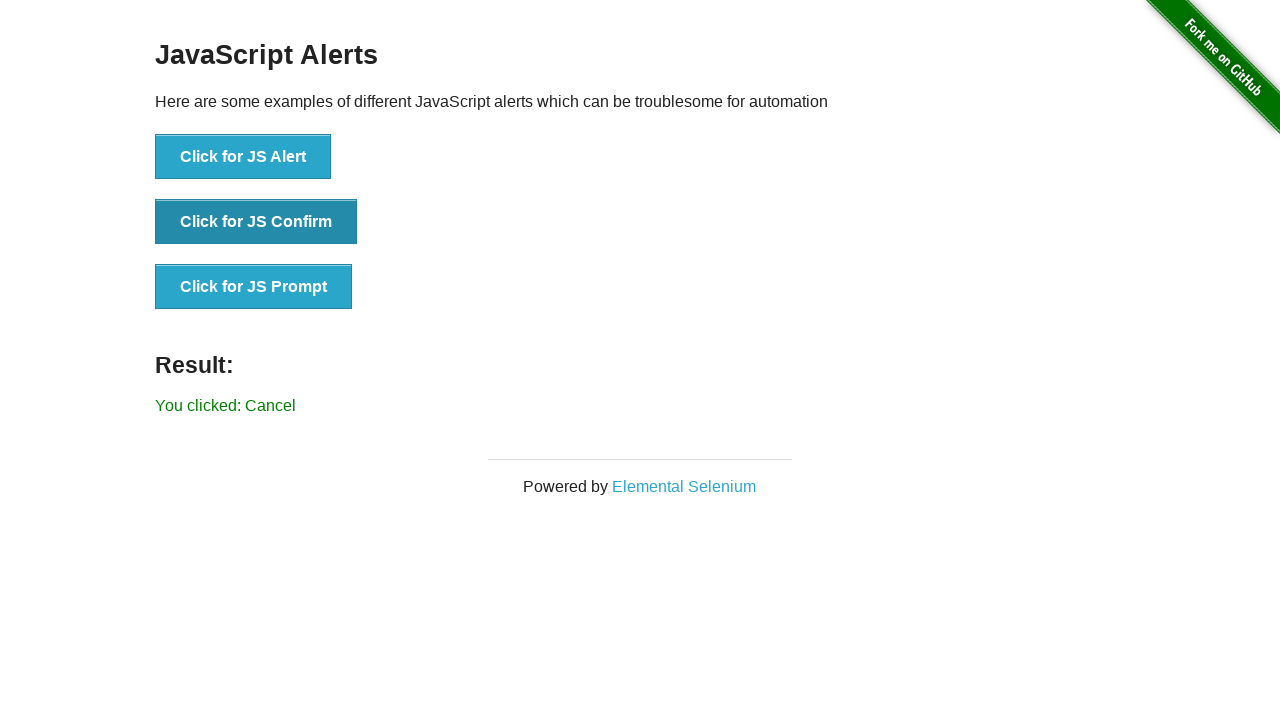

Re-clicked the JS Confirm button with dialog handler in place at (256, 222) on //button[@onclick="jsConfirm()"]
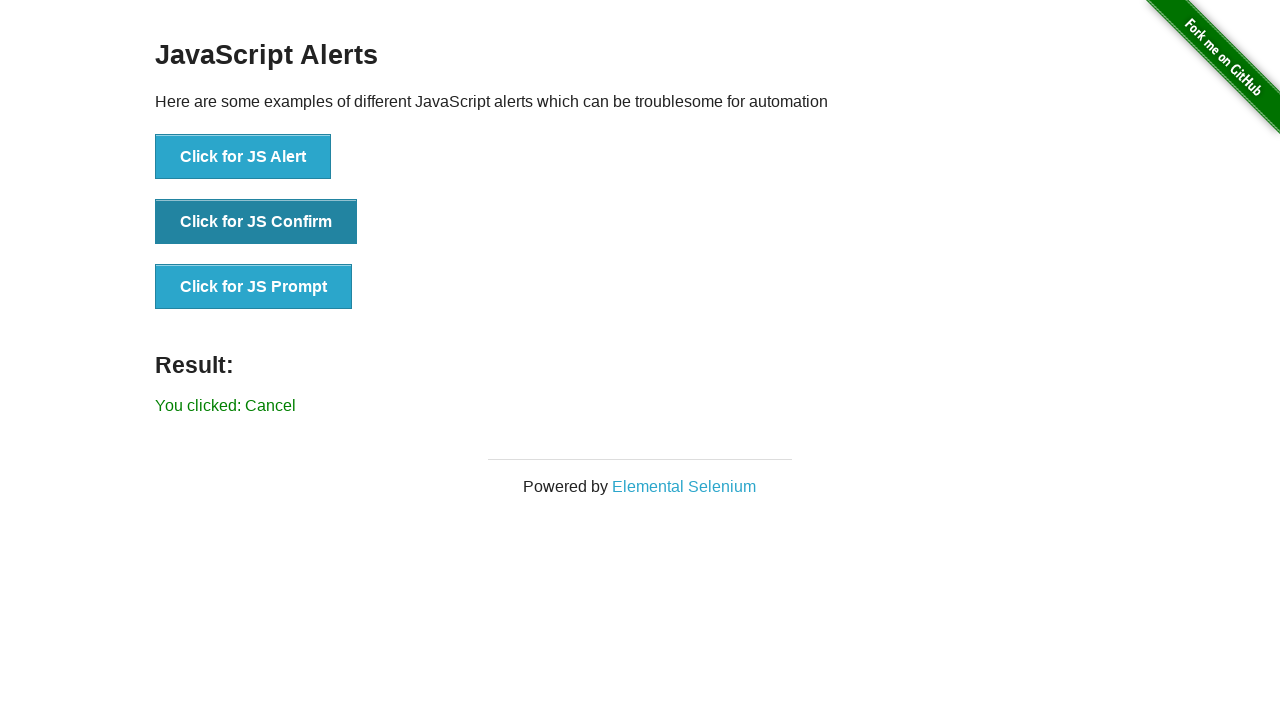

Result element loaded after dismissing the confirm dialog
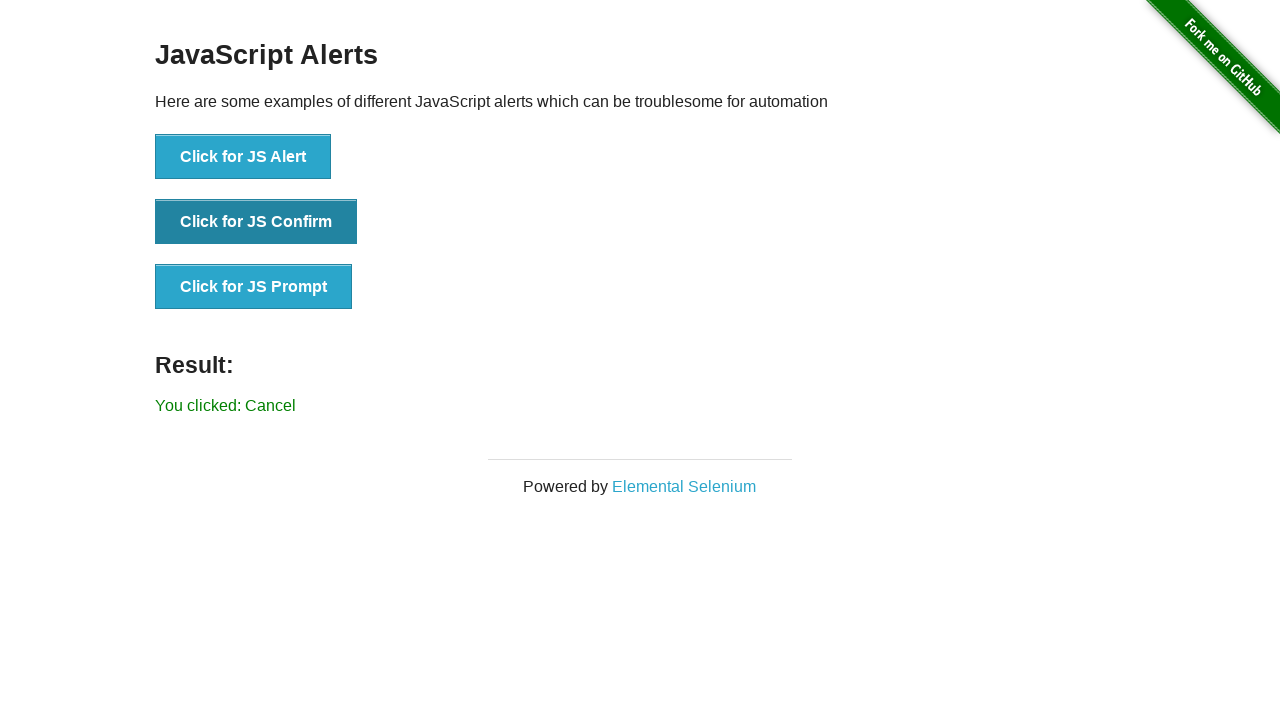

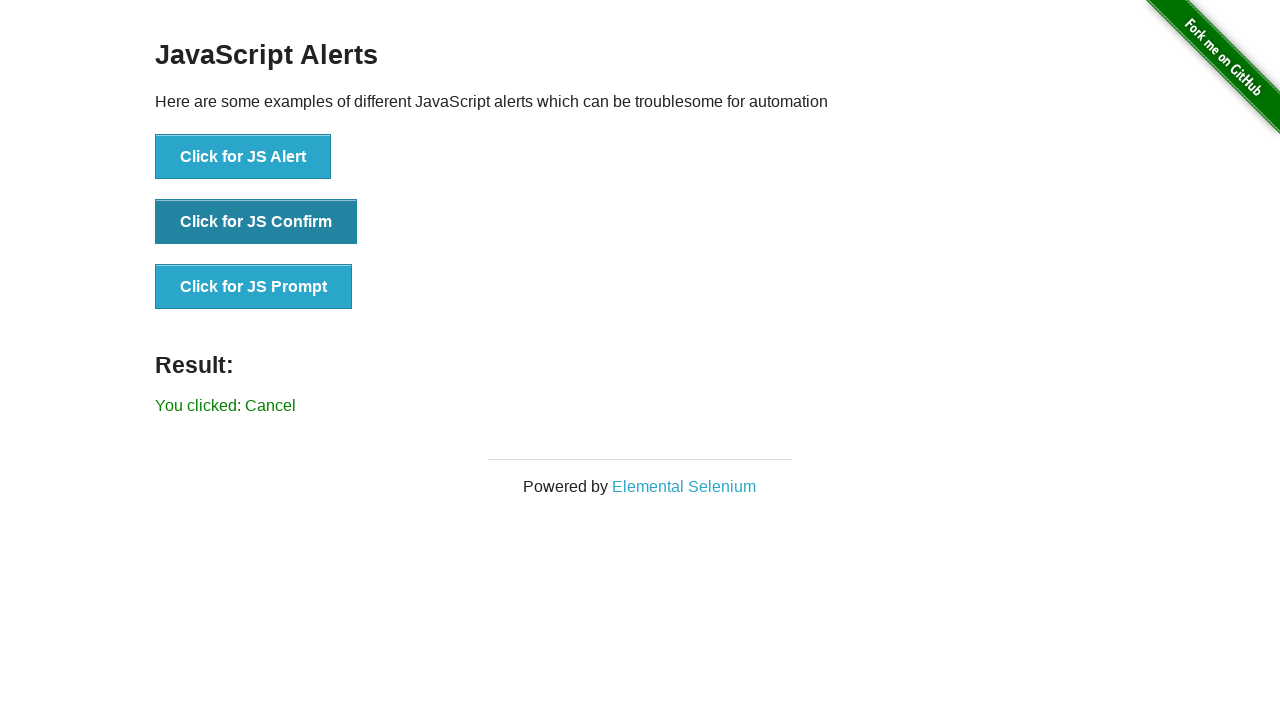